Tests window switching functionality by clicking a button that opens a new tab, switching between windows, and returning to the original window

Starting URL: https://formy-project.herokuapp.com/switch-window

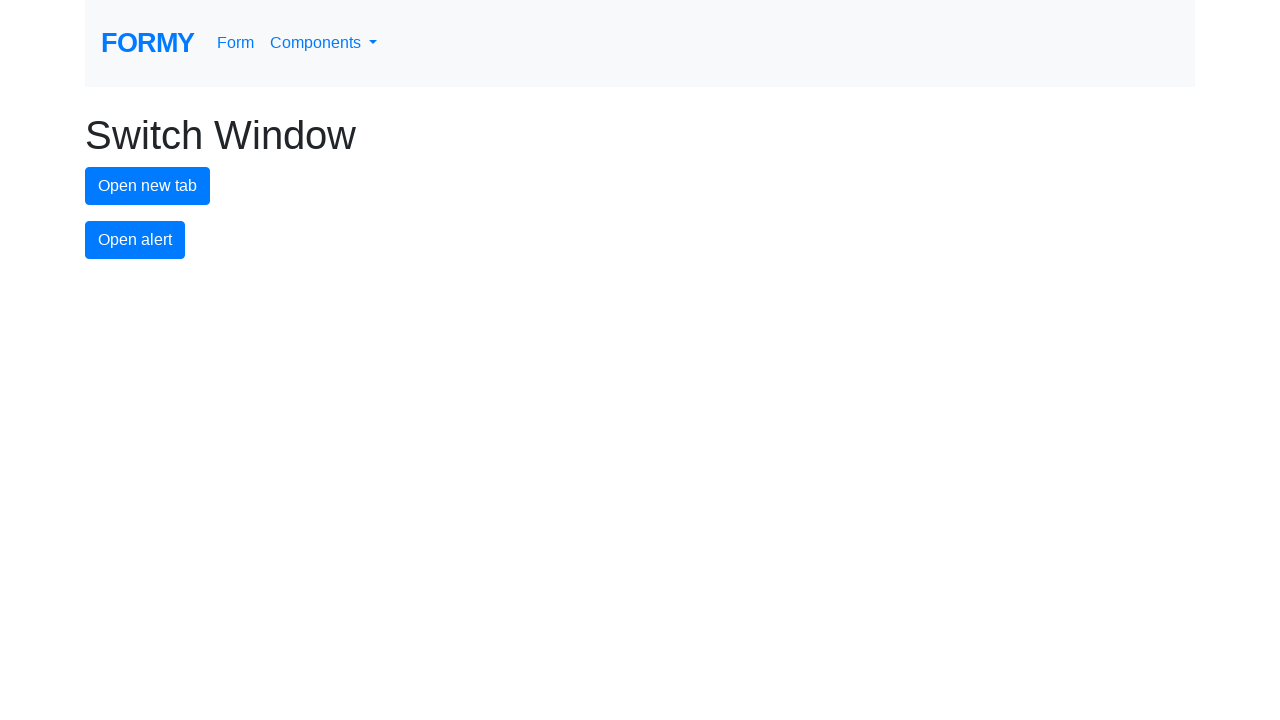

Clicked button to open new tab at (148, 186) on #new-tab-button
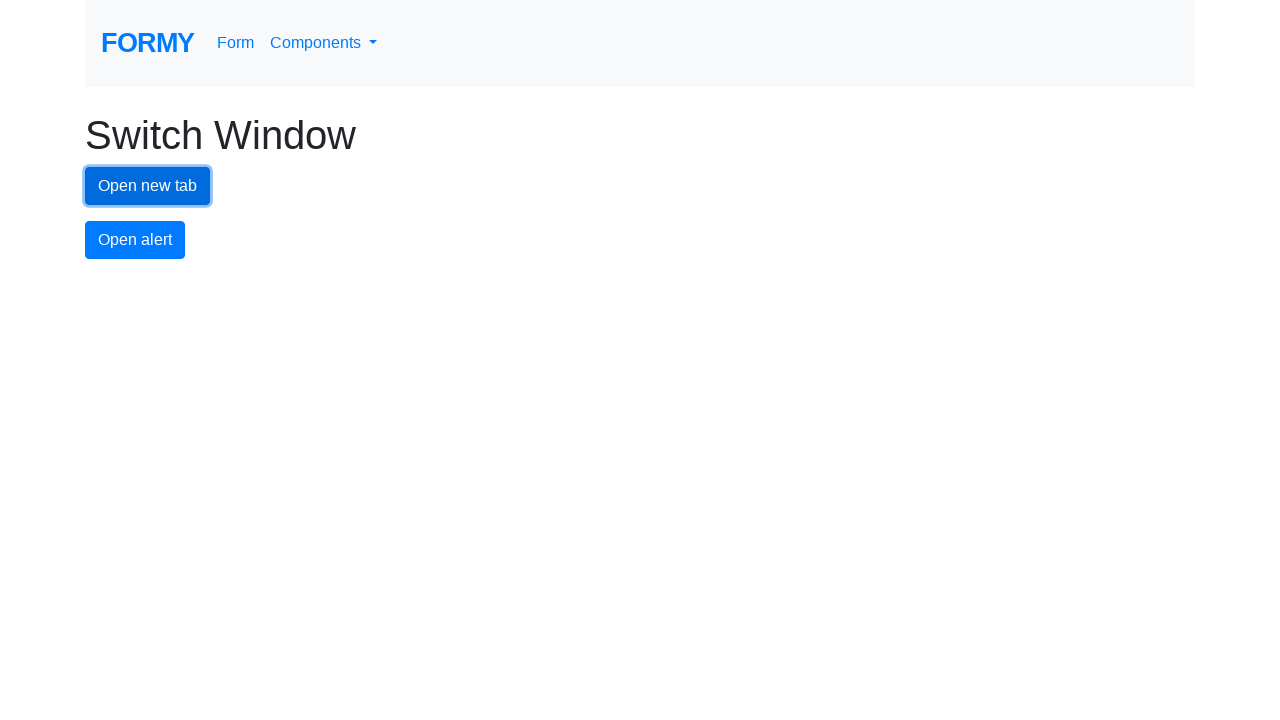

Retrieved all open pages/tabs from context
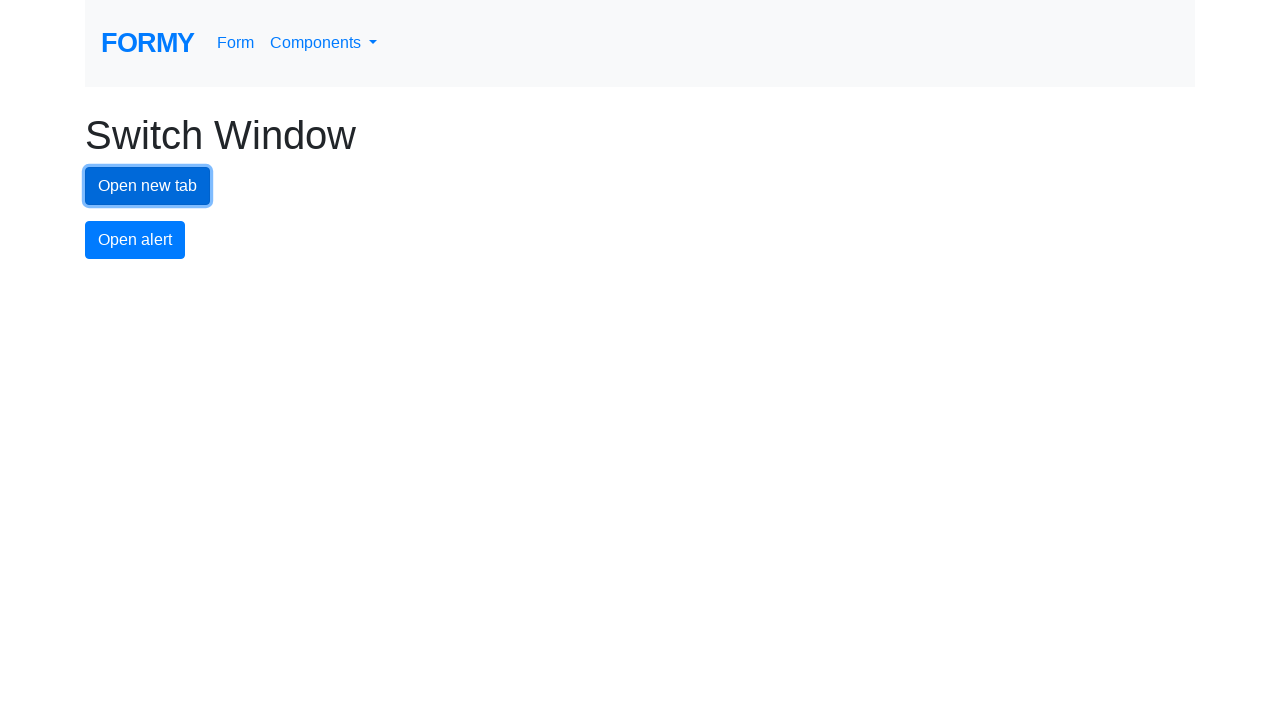

Identified newly opened tab as the last page in the list
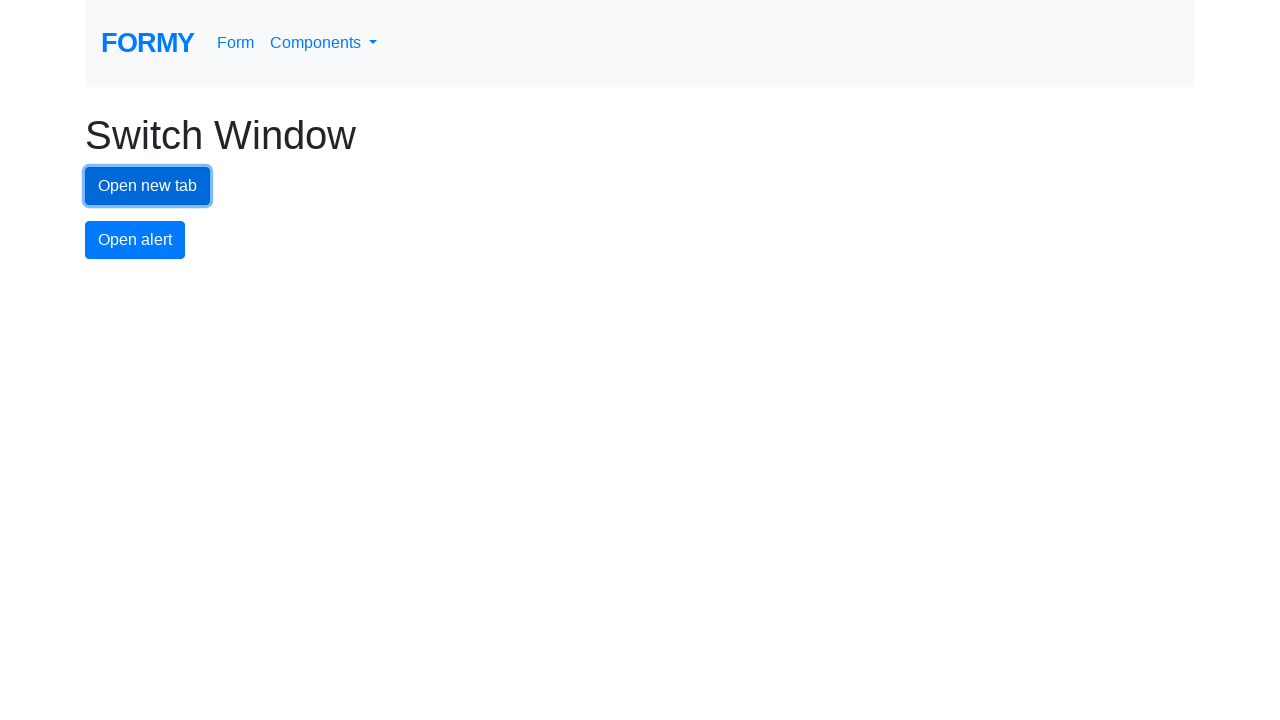

Waited for new tab to fully load
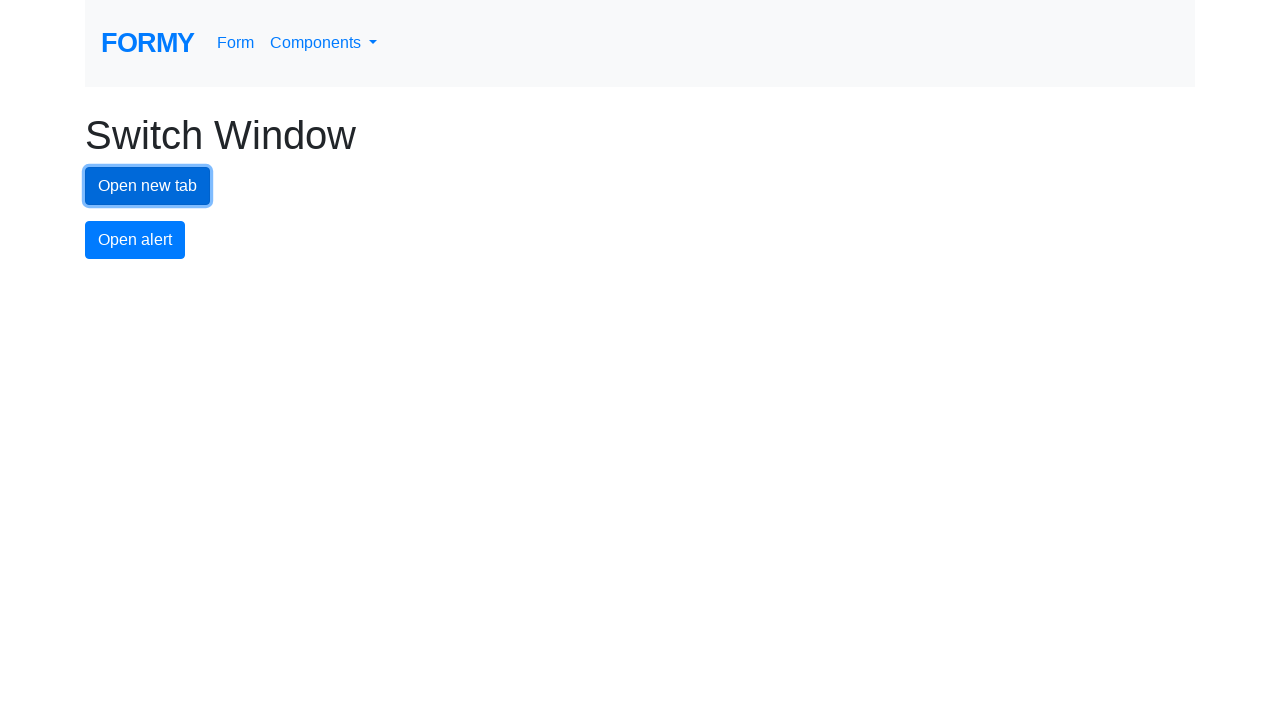

Identified original tab as the first page in the list
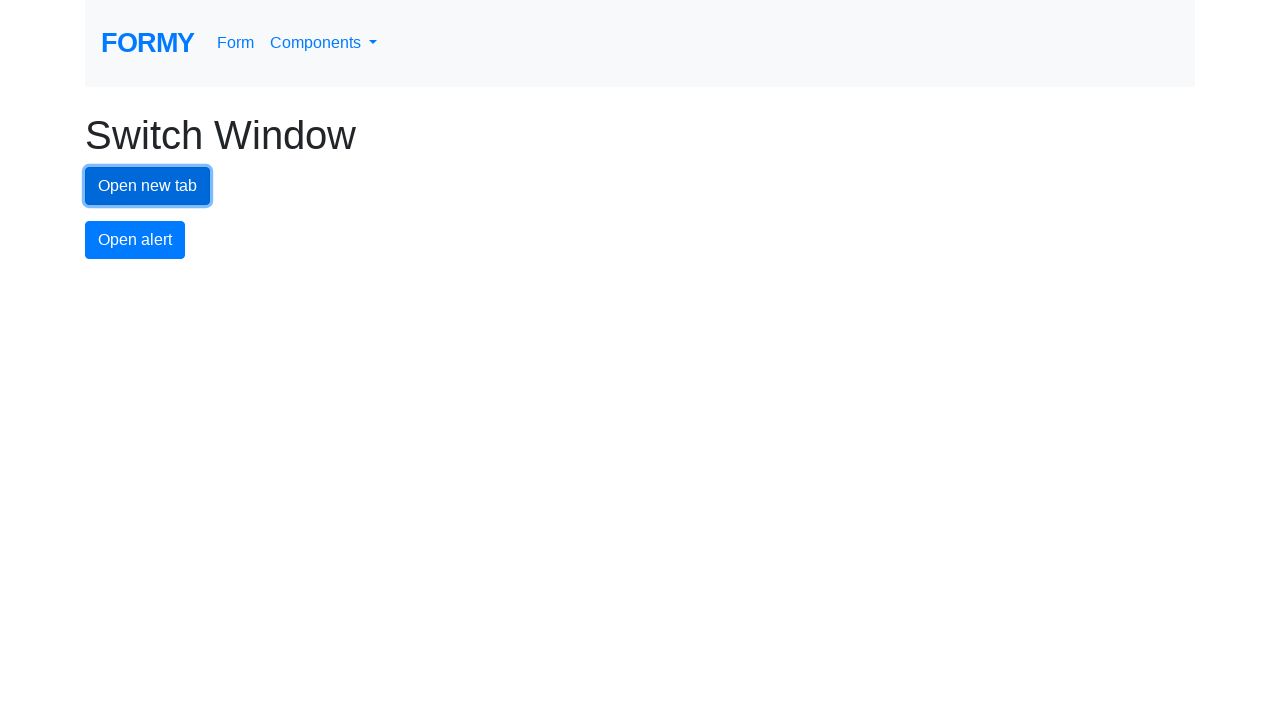

Switched back to original tab by bringing it to front
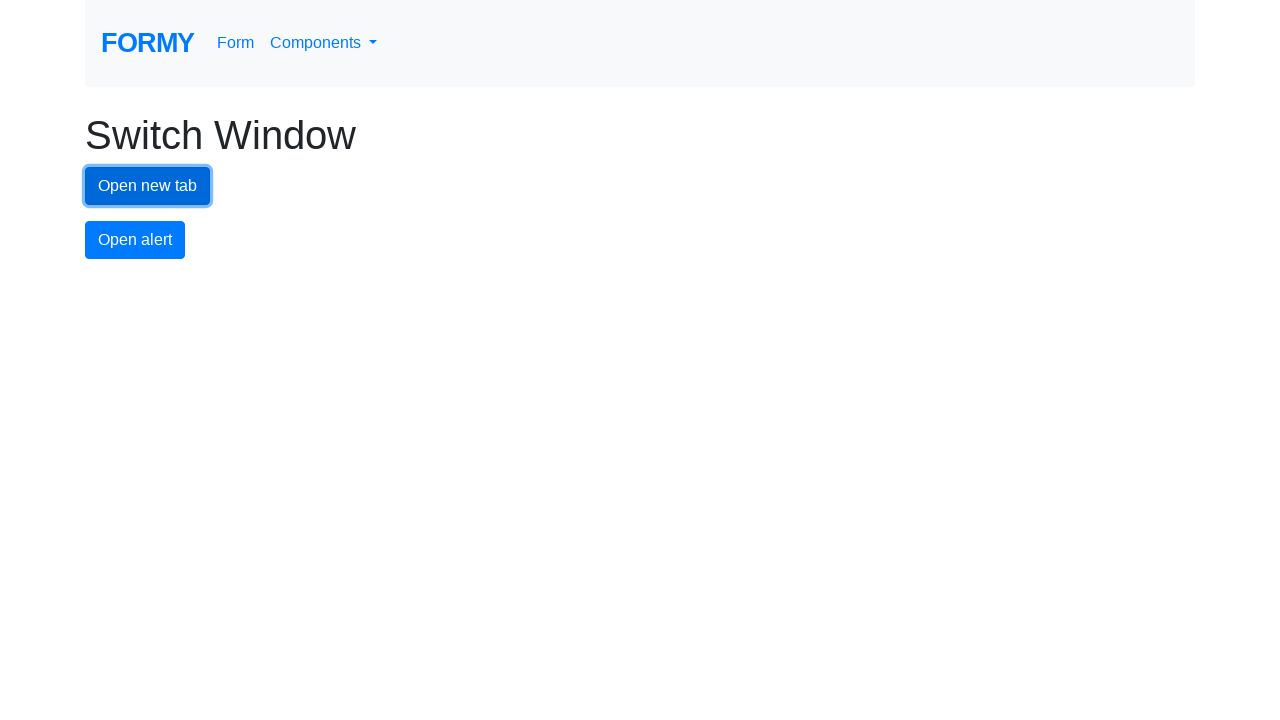

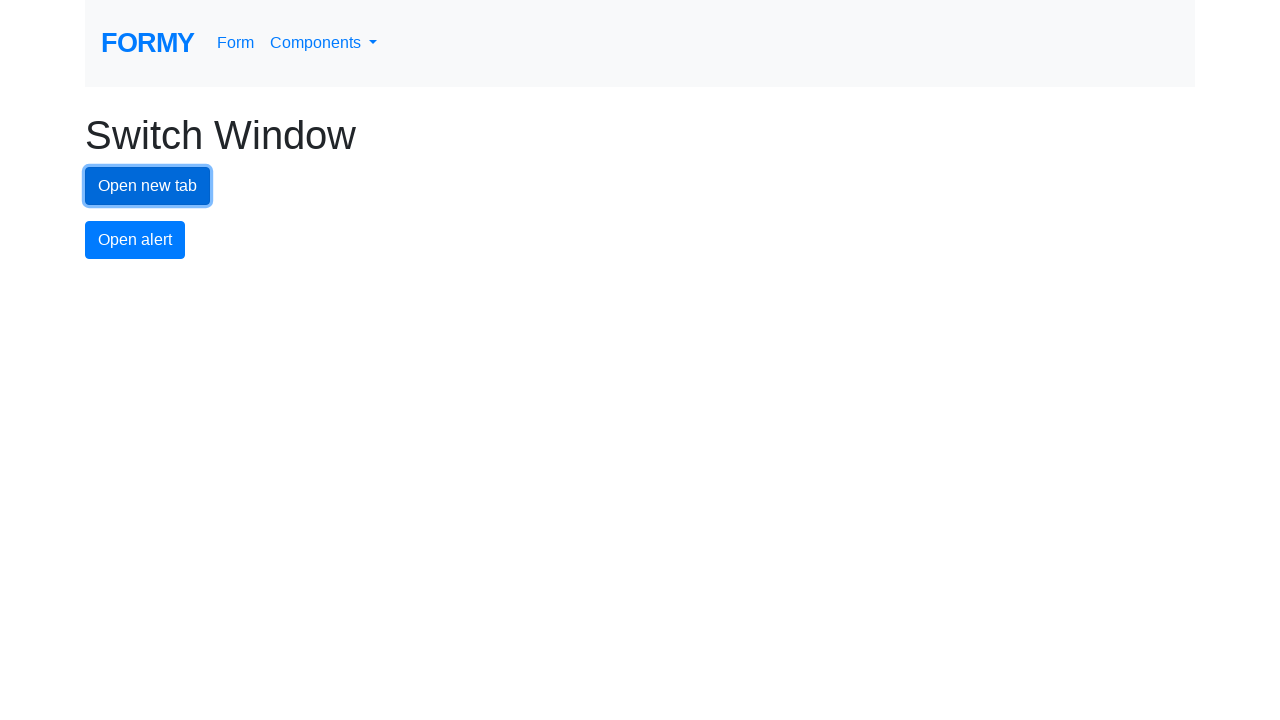